Tests keypress functionality by clicking on a name input field, typing a name, and clicking a button to submit

Starting URL: http://formy-project.herokuapp.com/keypress

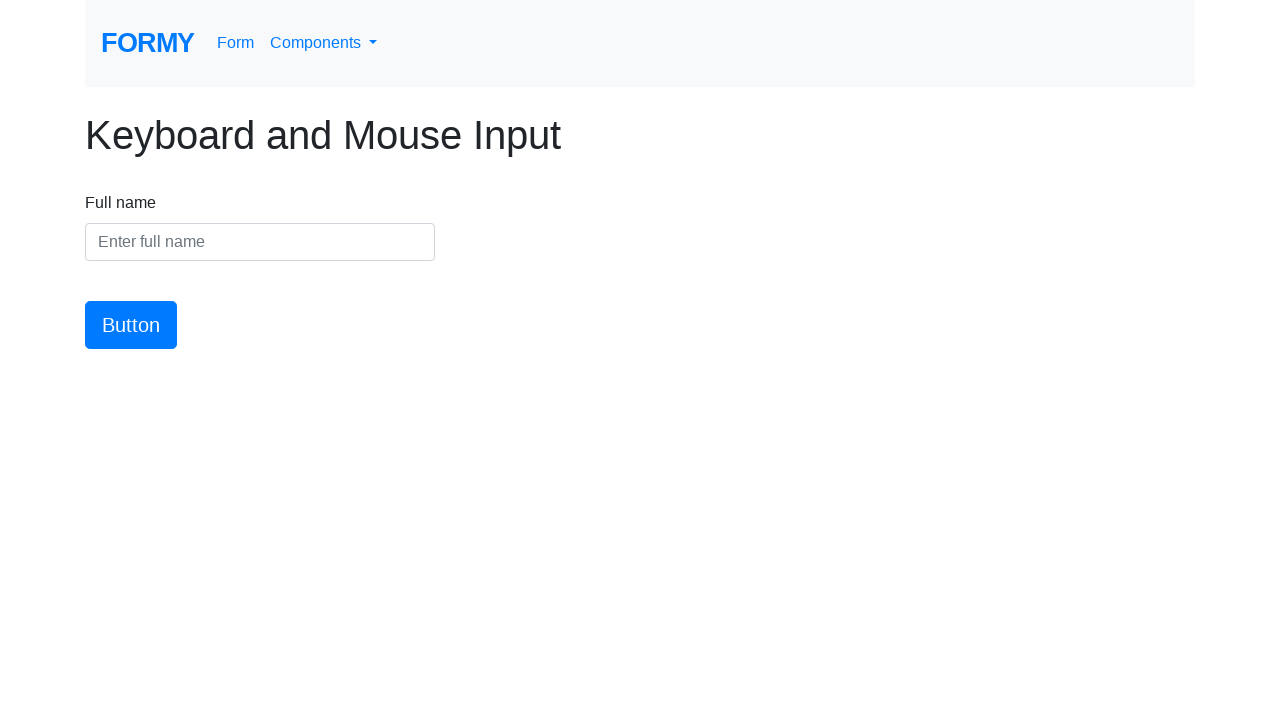

Clicked on the name input field at (260, 242) on #name
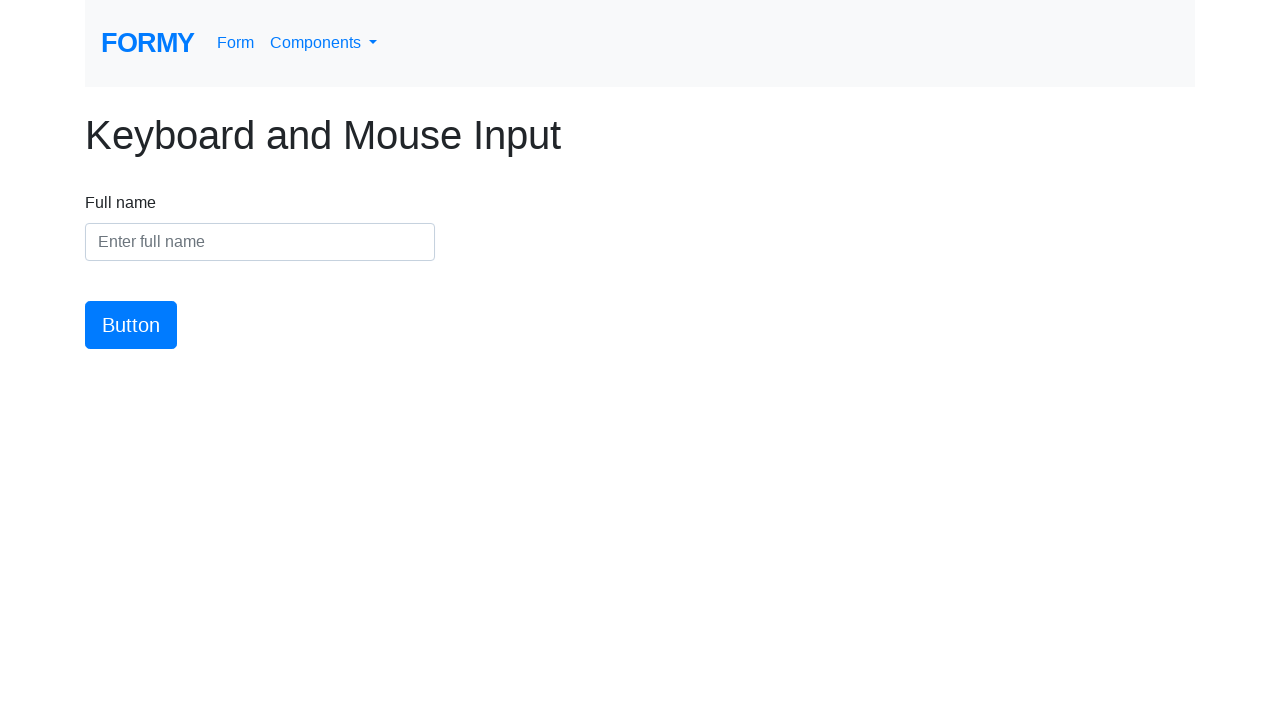

Typed 'Najila Peron' into the name input field on #name
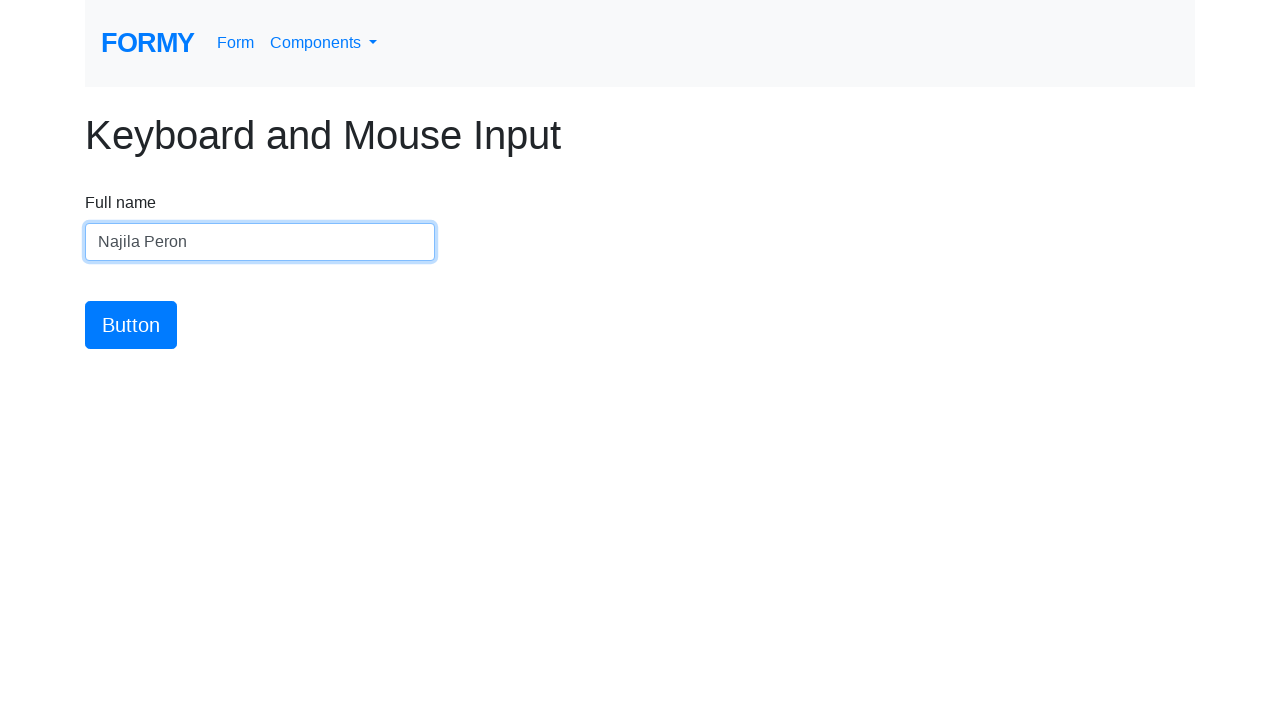

Clicked the submit button at (131, 325) on #button
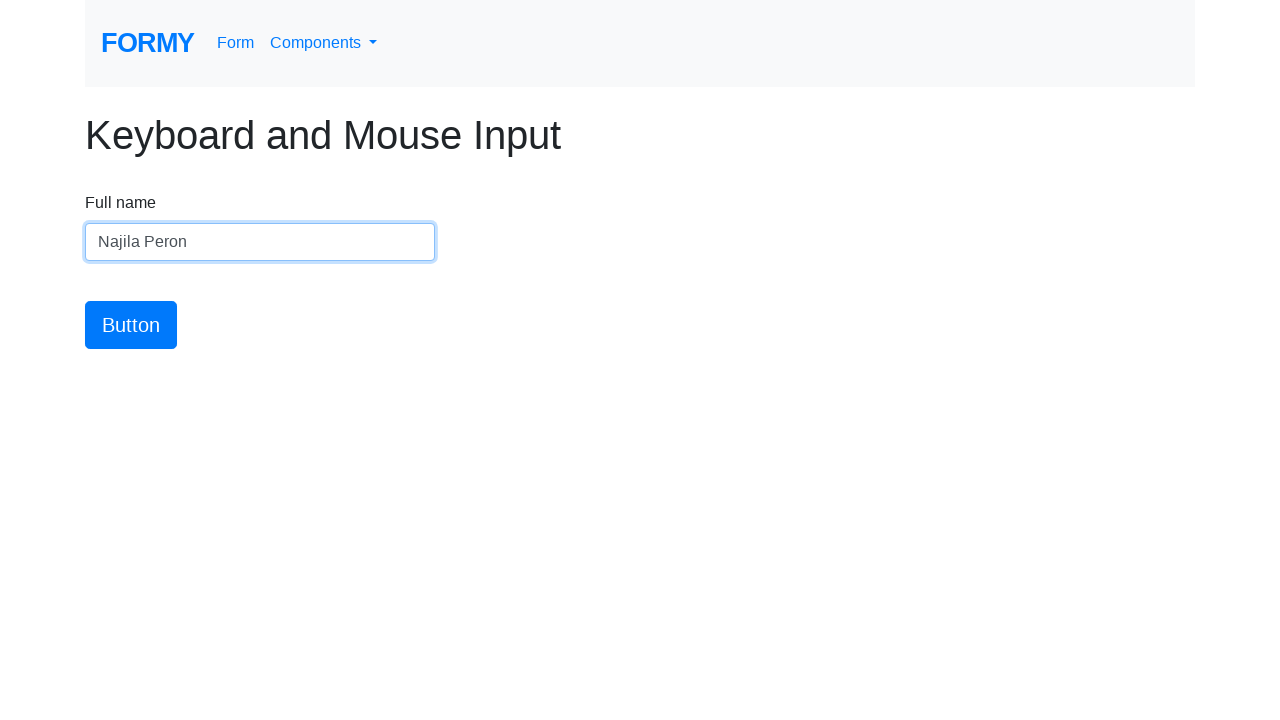

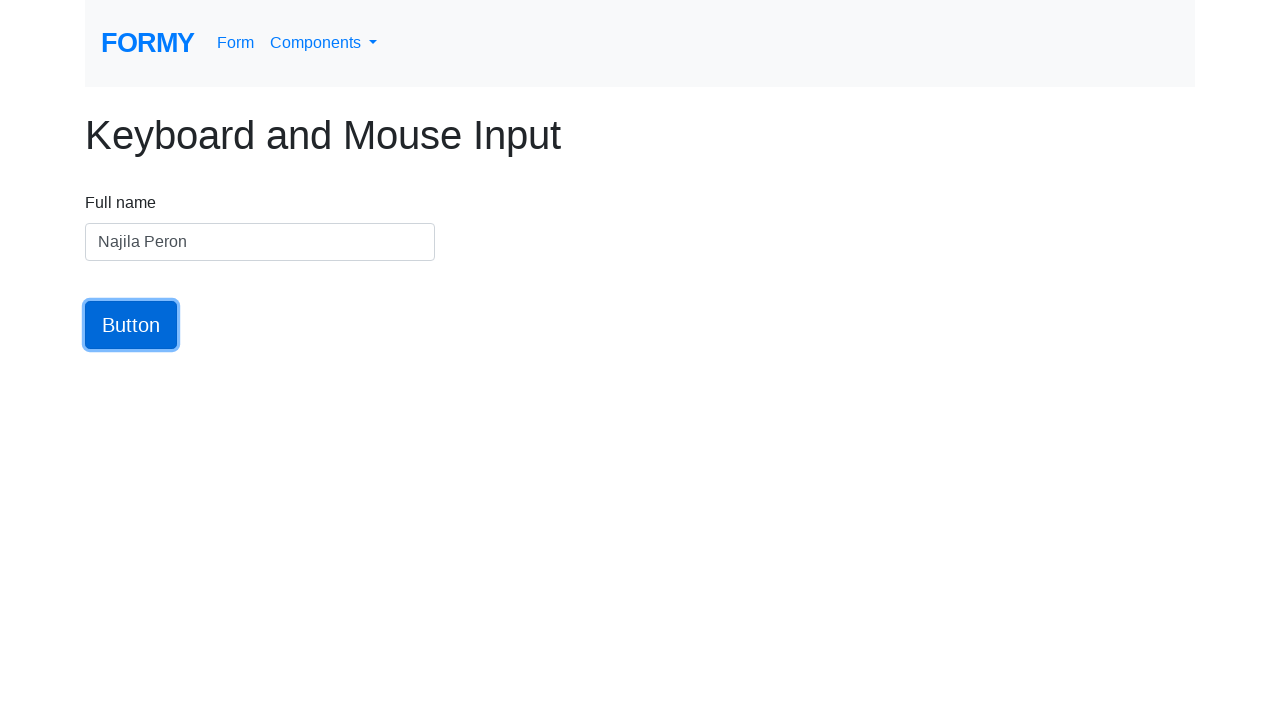